Tests autosuggest/autocomplete functionality by typing a partial search term and selecting a matching option from the dropdown suggestions.

Starting URL: https://rahulshettyacademy.com/dropdownsPractise/

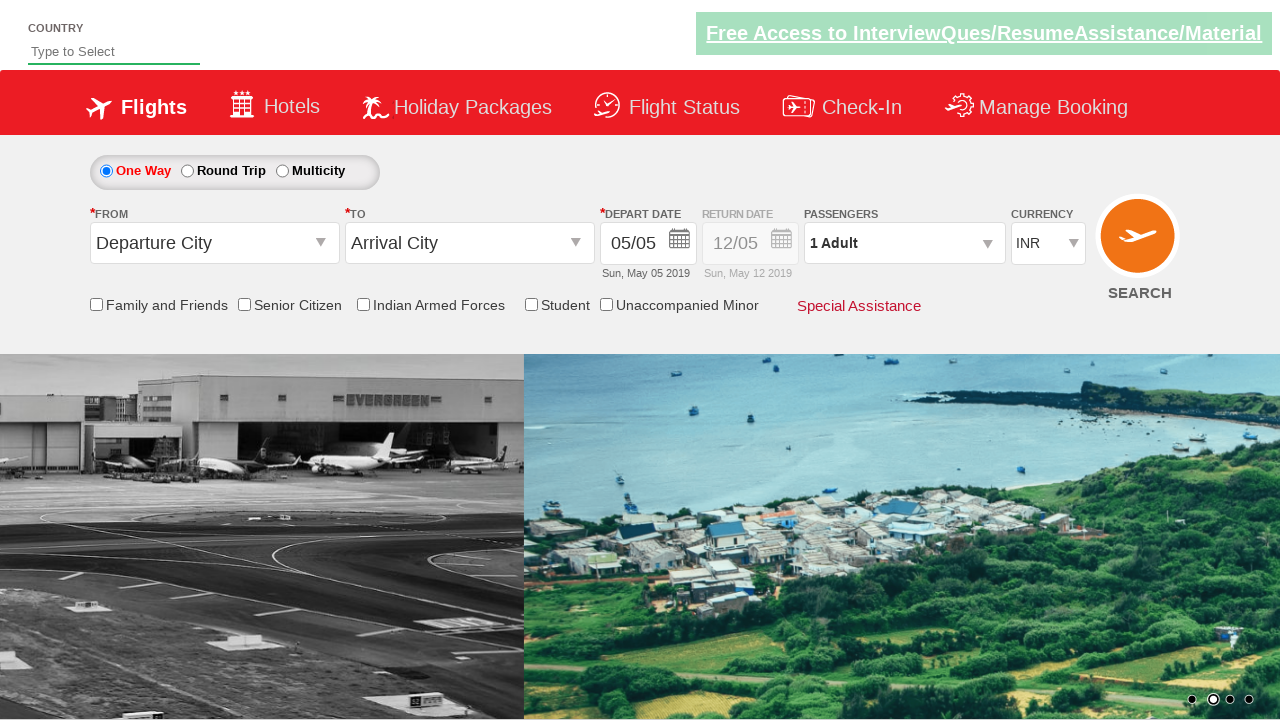

Typed 'ind' into autosuggest field to trigger dropdown on #autosuggest
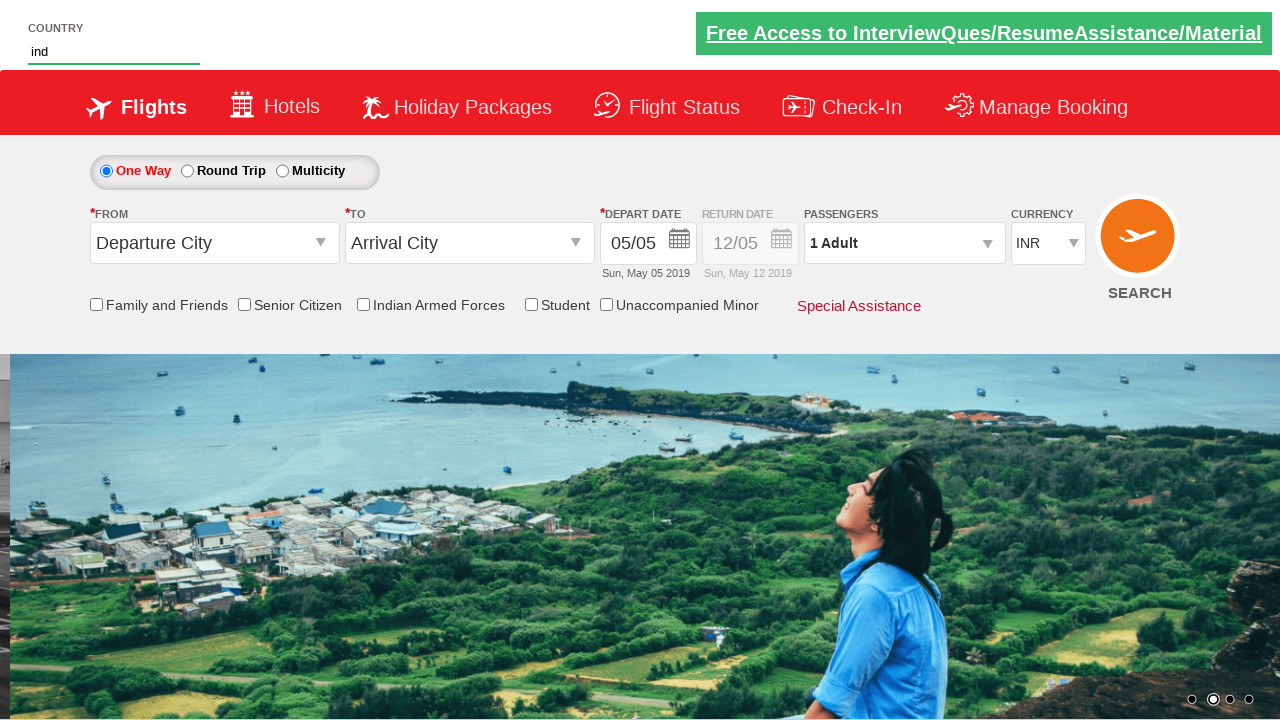

Autocomplete suggestions dropdown appeared
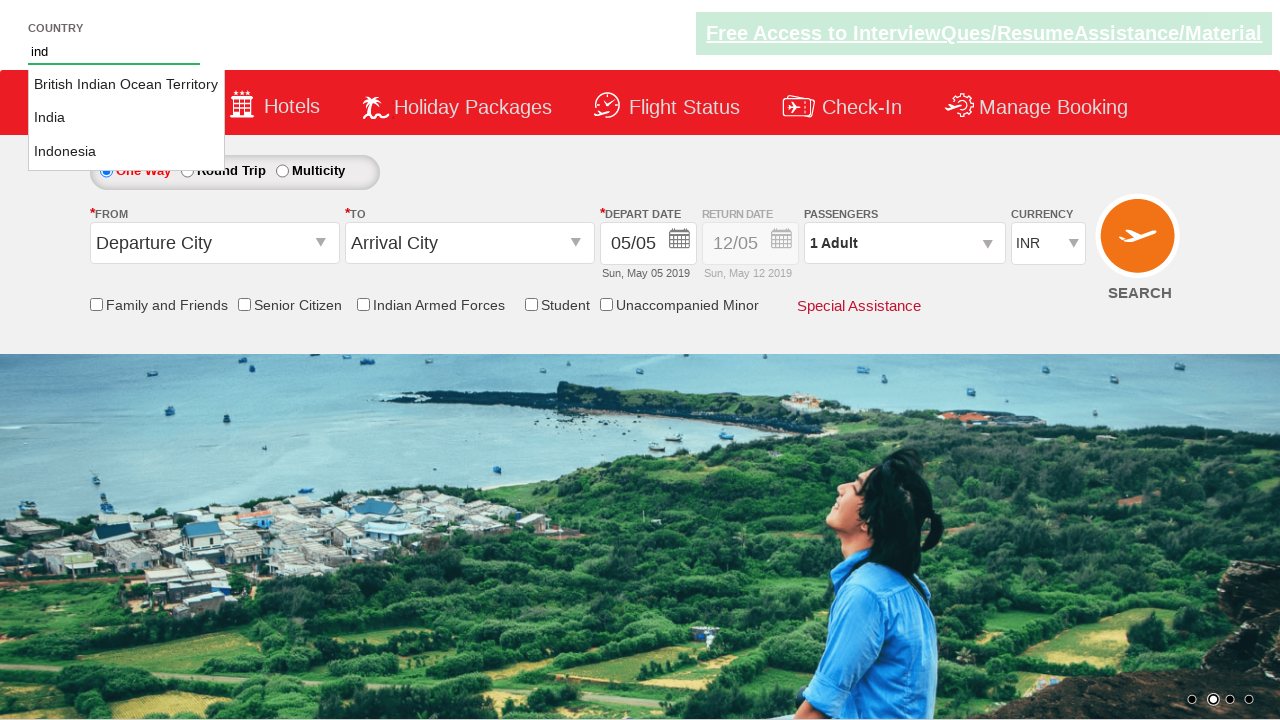

Selected 'India' from autosuggest dropdown options at (126, 118) on li.ui-menu-item a >> nth=1
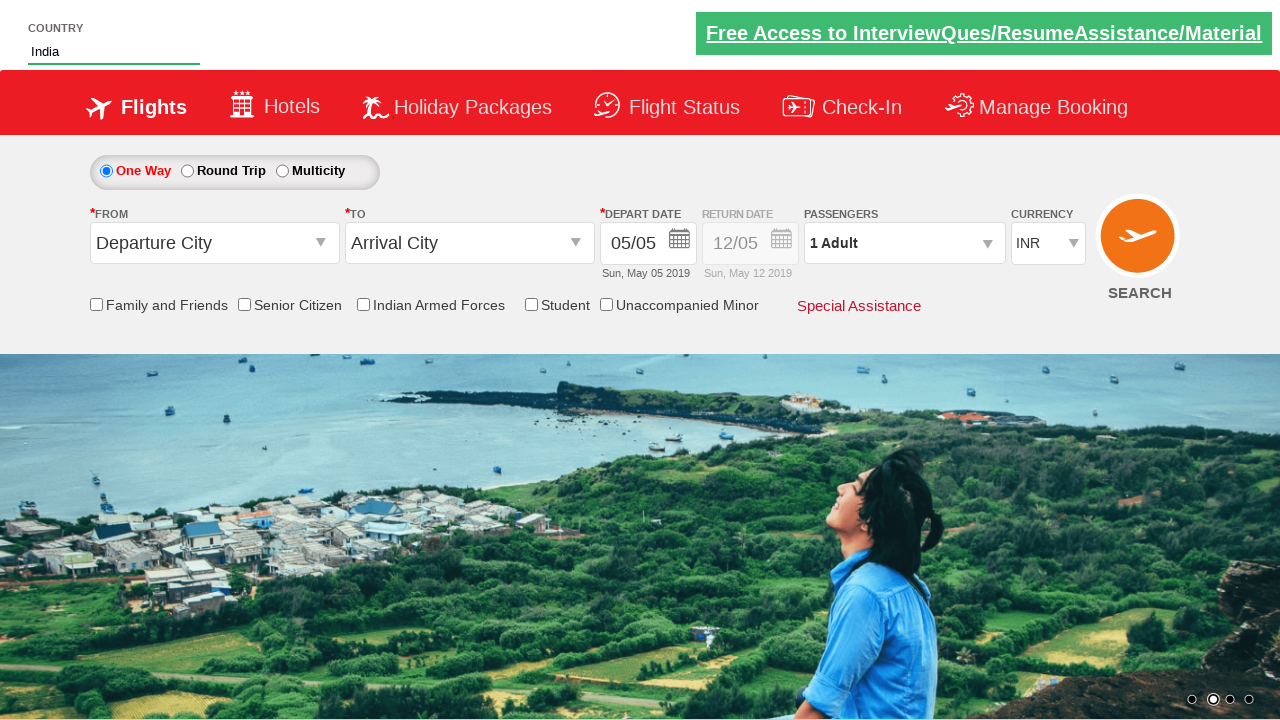

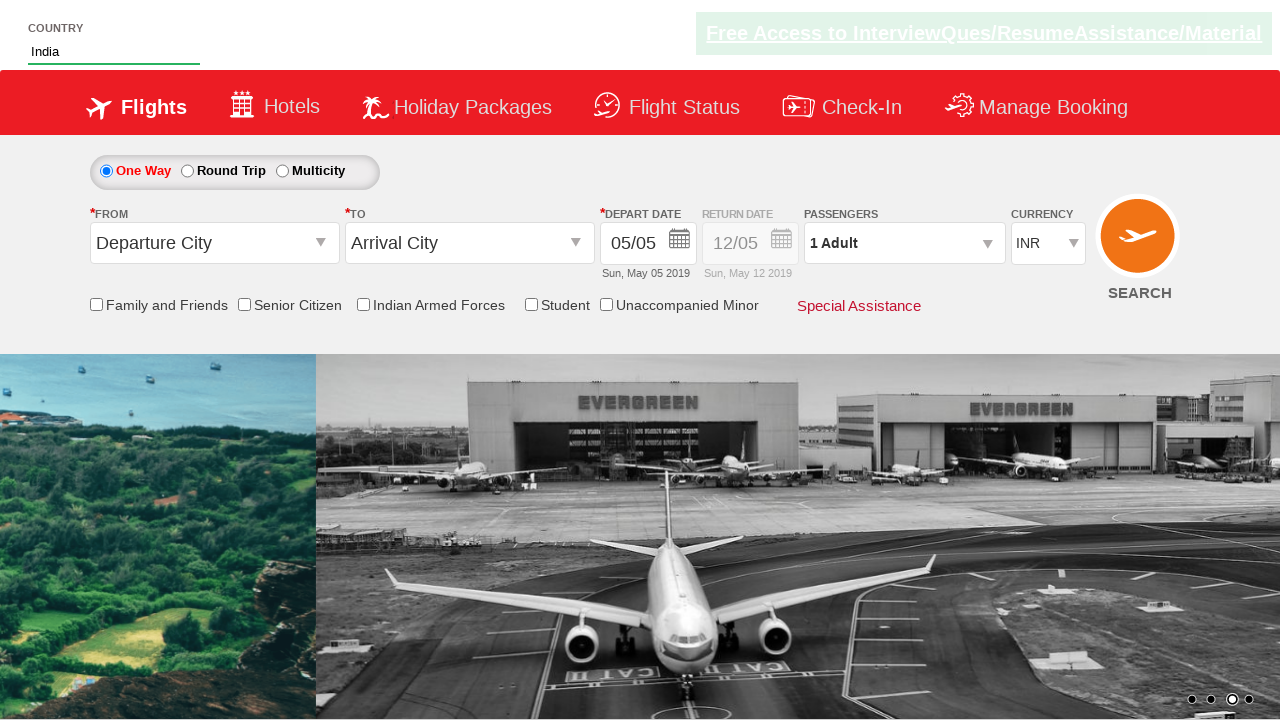